Verifies the main header "Our Small Groups." is visible on the small groups page

Starting URL: https://dev.fcccanada.ca/small-groups

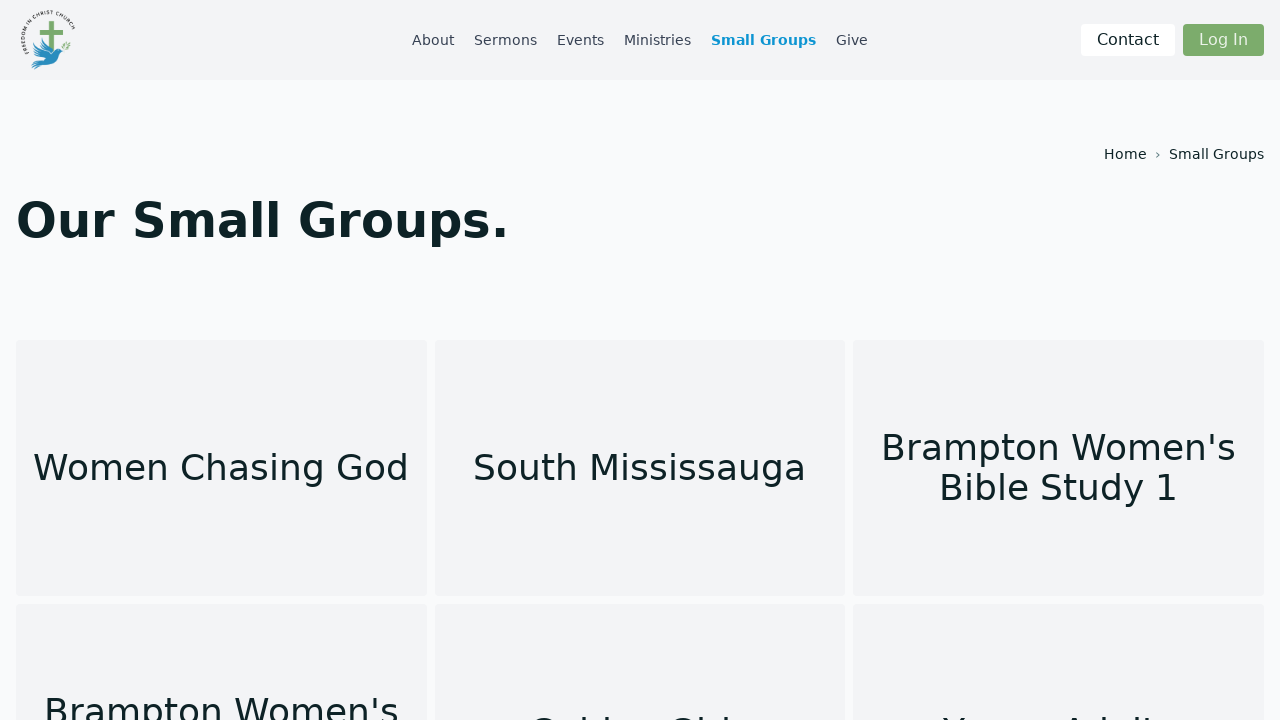

Navigated to small groups page
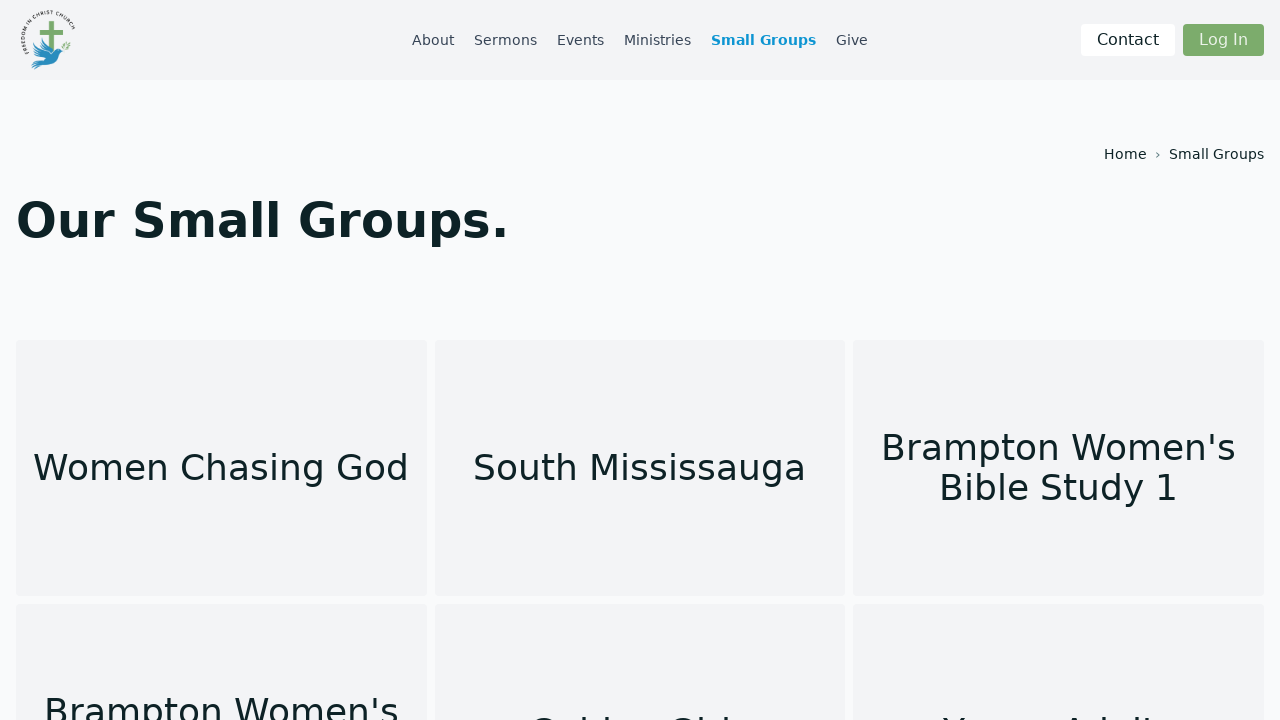

Main header 'Our Small Groups.' is visible
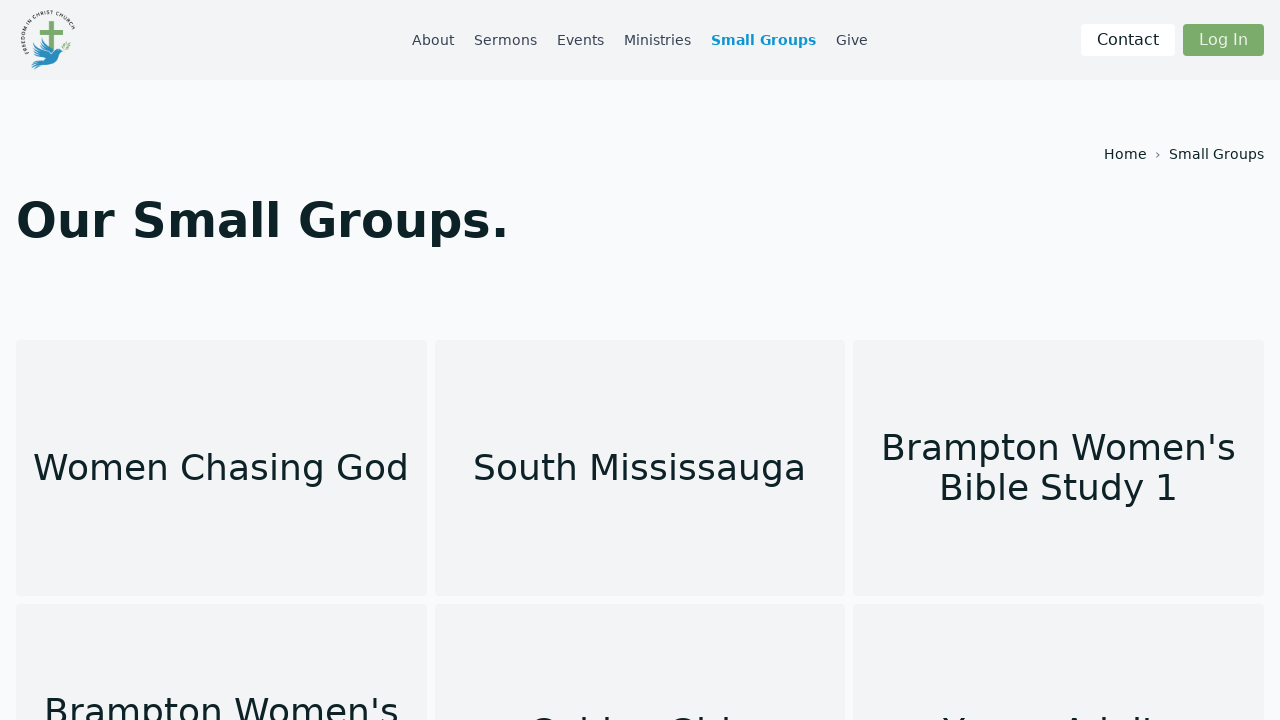

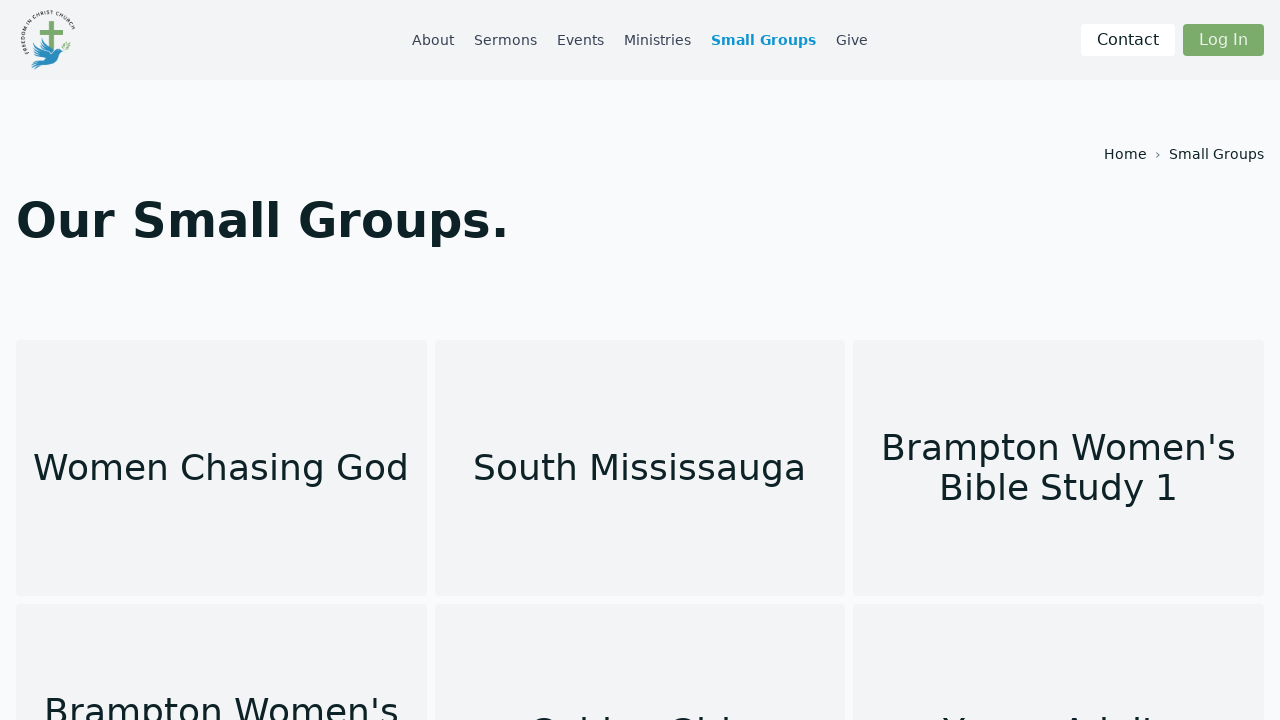